Navigates to a YouTube video page and scrolls down to load the comments section

Starting URL: https://www.youtube.com/watch?v=6-aVQl69DAg

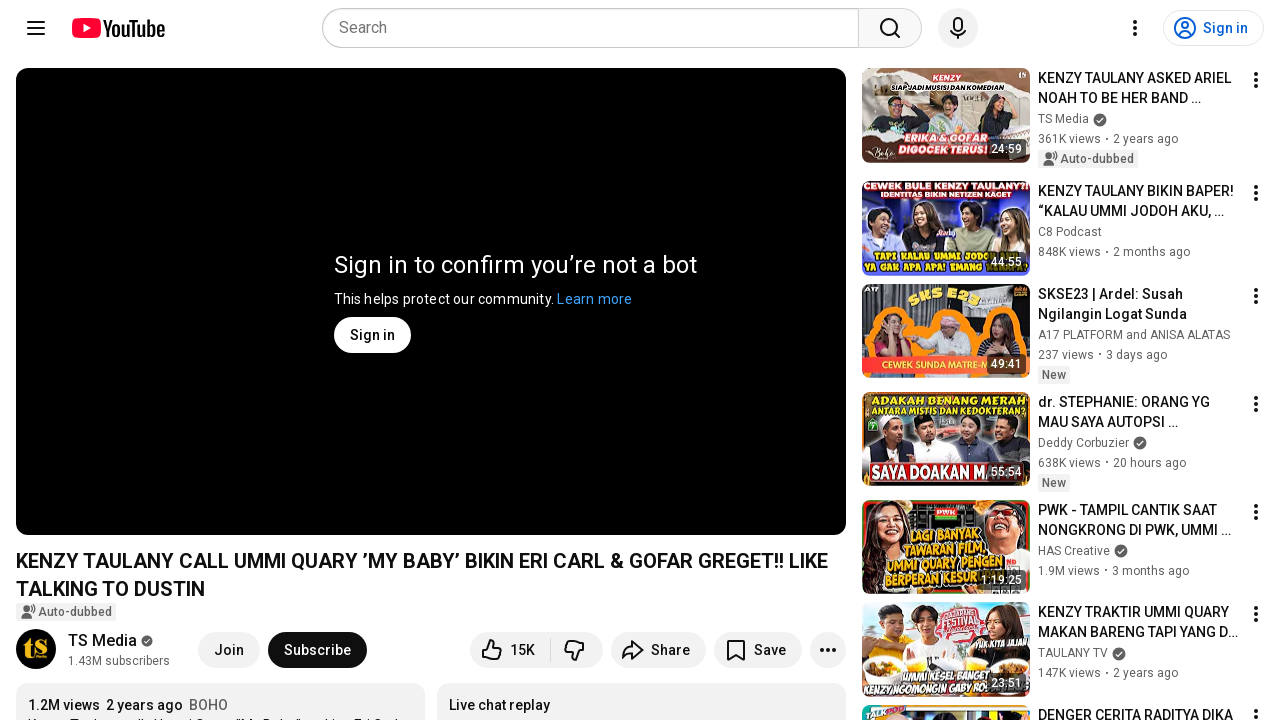

Scrolled down 1080 pixels to load YouTube comments section
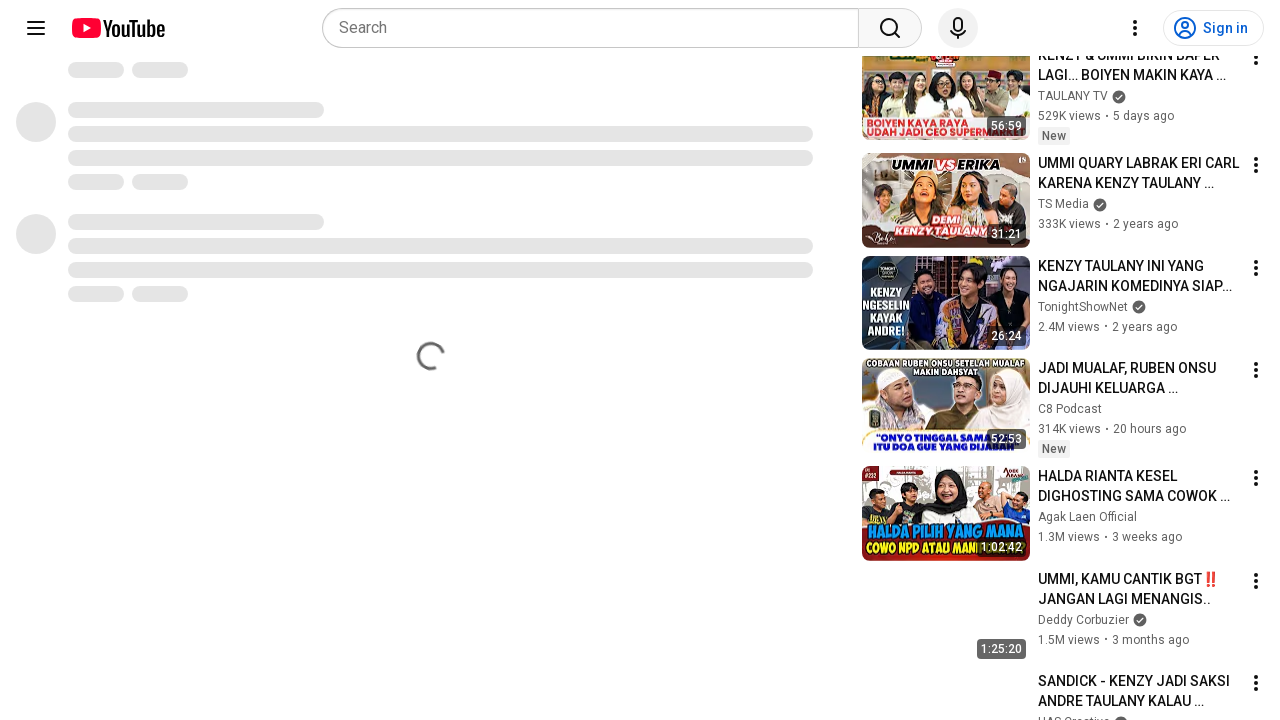

Waited 2000ms for comments section to load
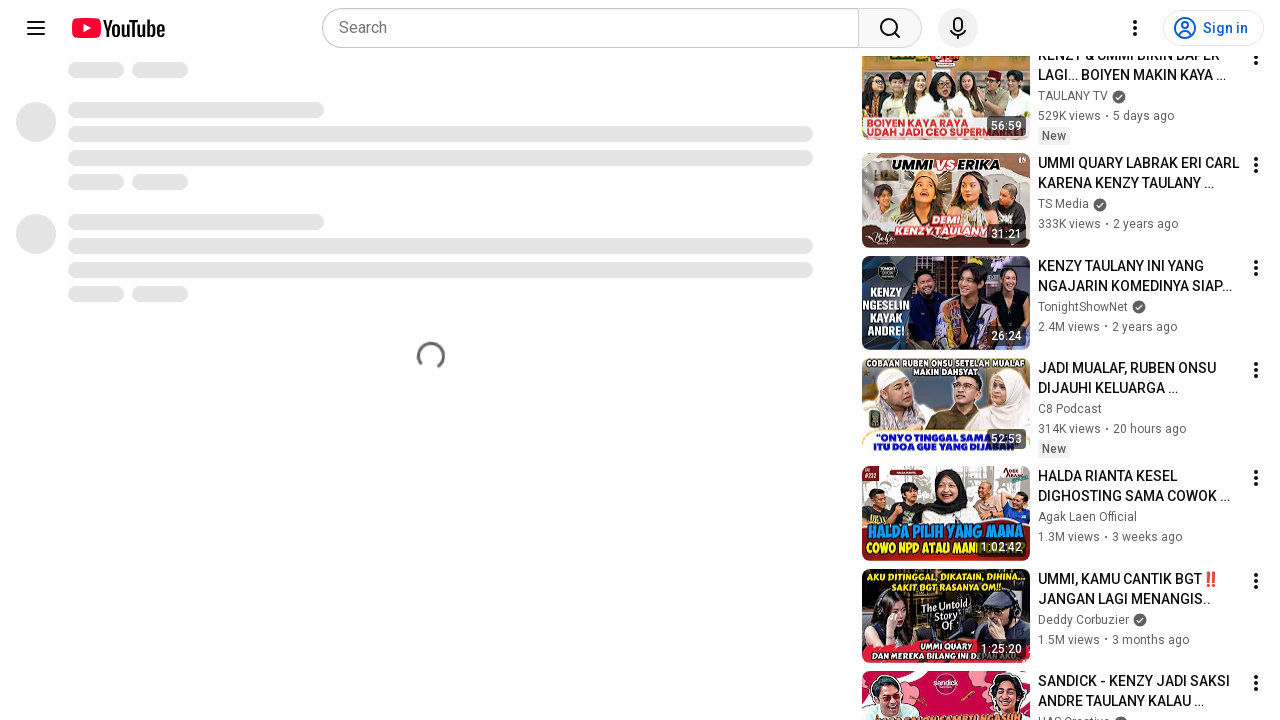

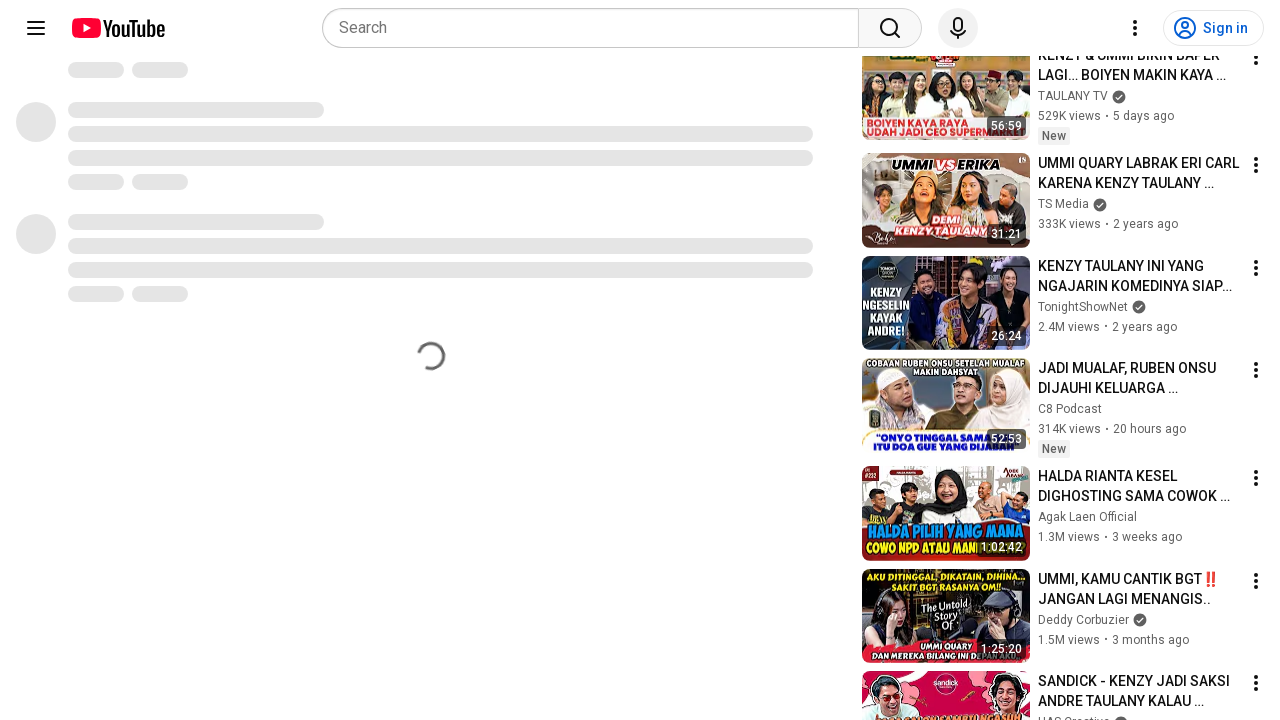